Tests button click functionality by clicking multiple buttons and verifying the status label updates correctly after each click

Starting URL: https://auto.fresher.dev/lessons/lession7/index.html

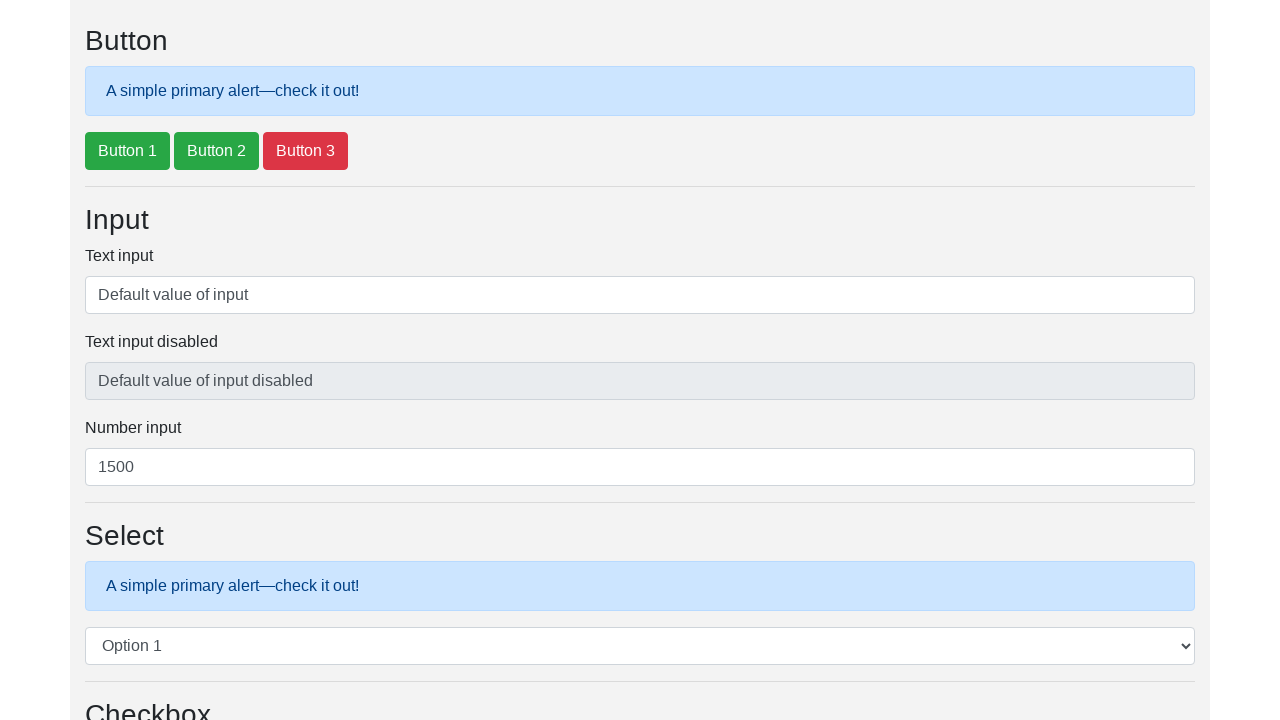

Waited for success and danger buttons to load
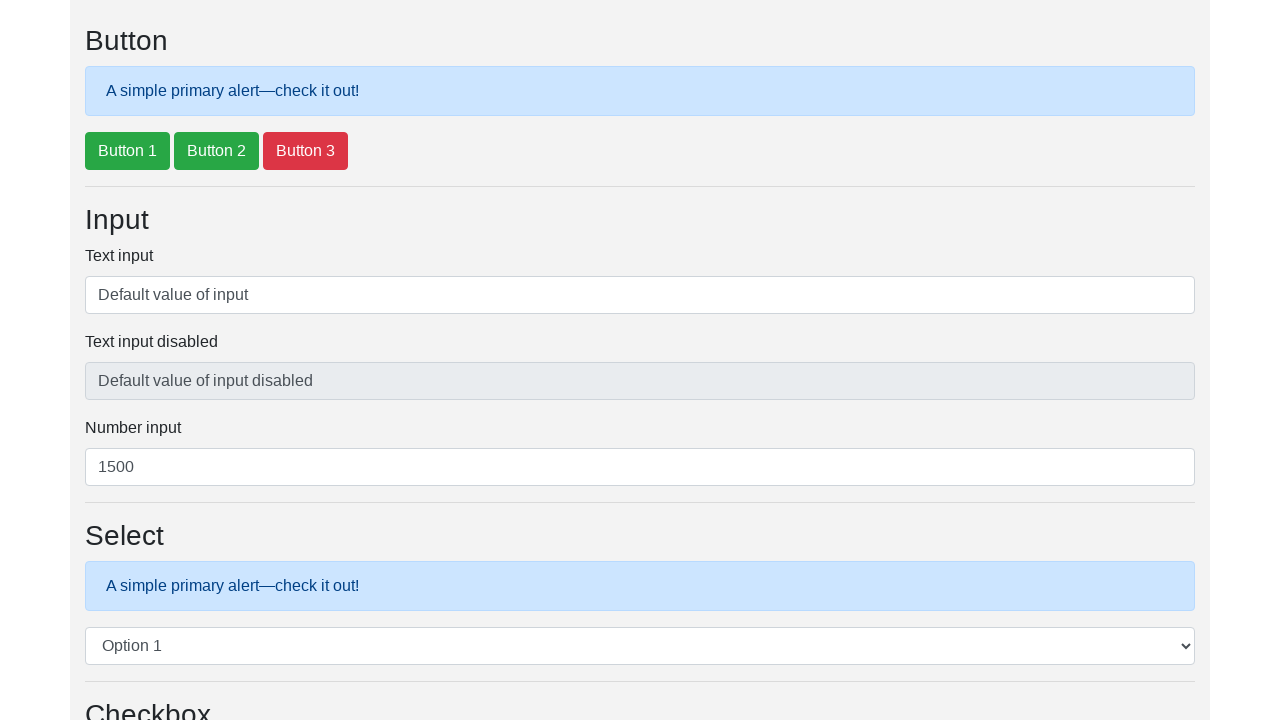

Located all success and danger buttons
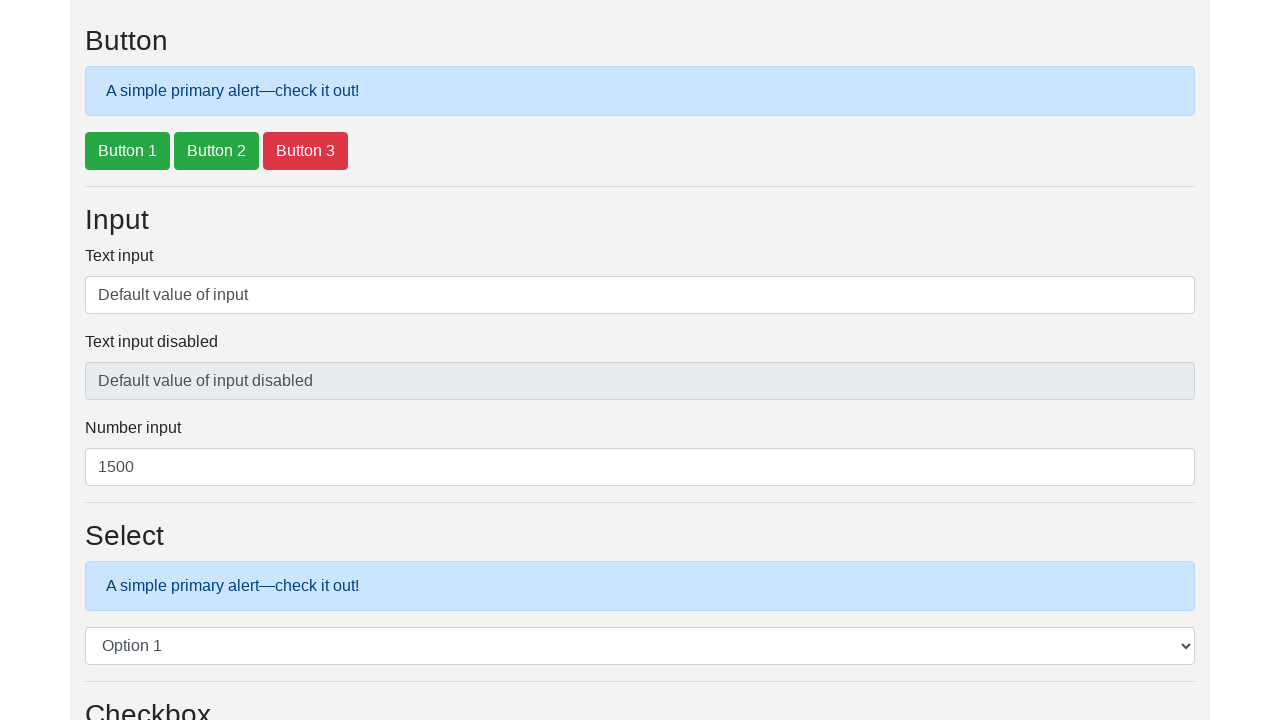

Found 3 buttons total
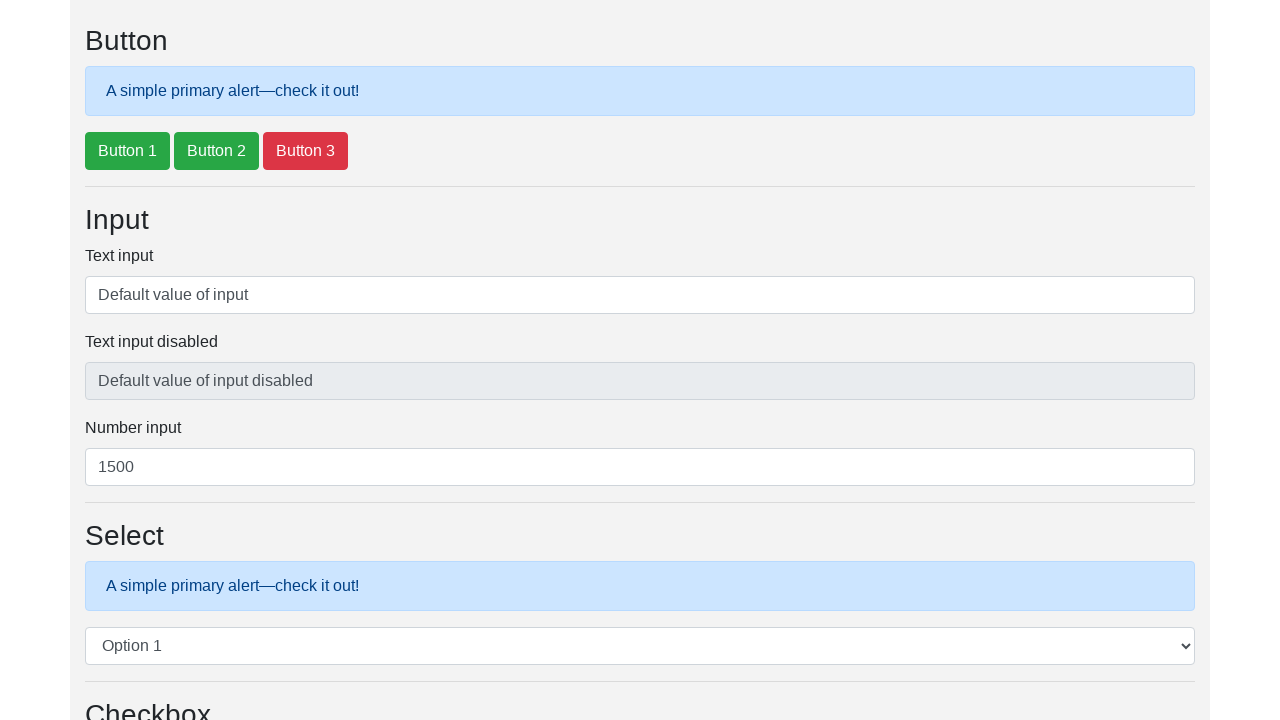

Clicked button 1 at (128, 151) on button.btn-success, button.btn-danger >> nth=0
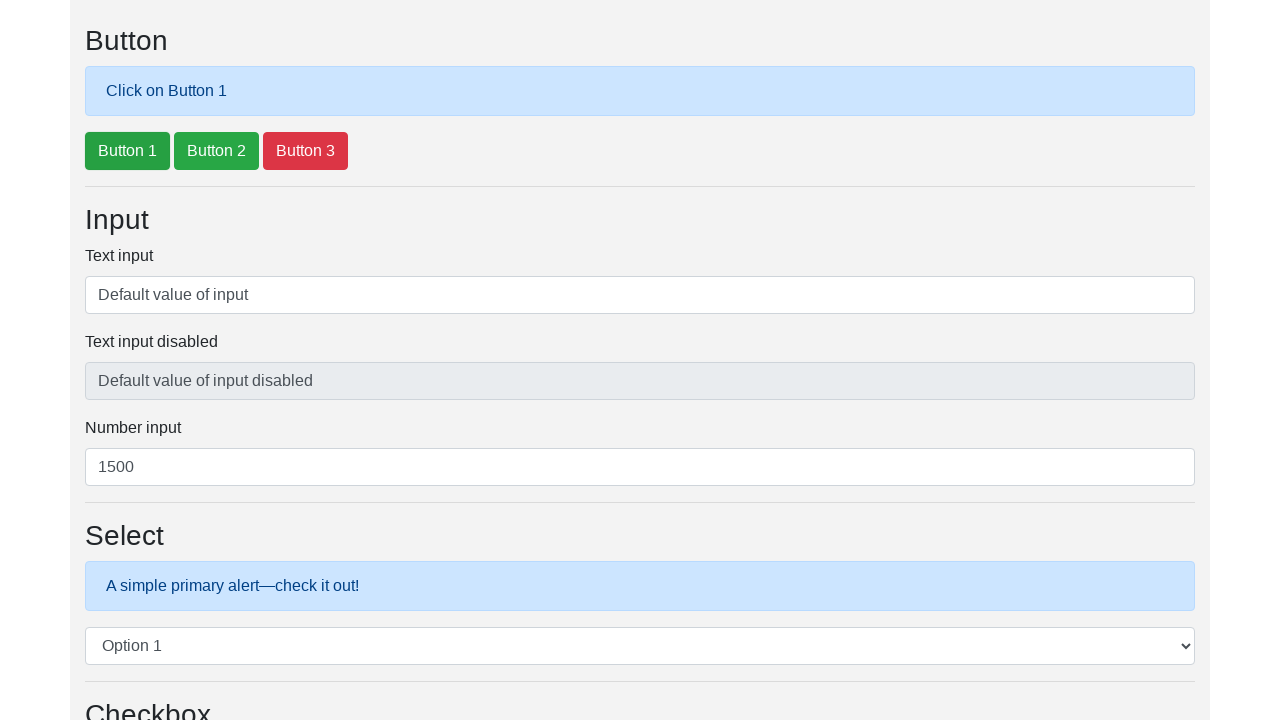

Retrieved status label text: 'Click on Button 1'
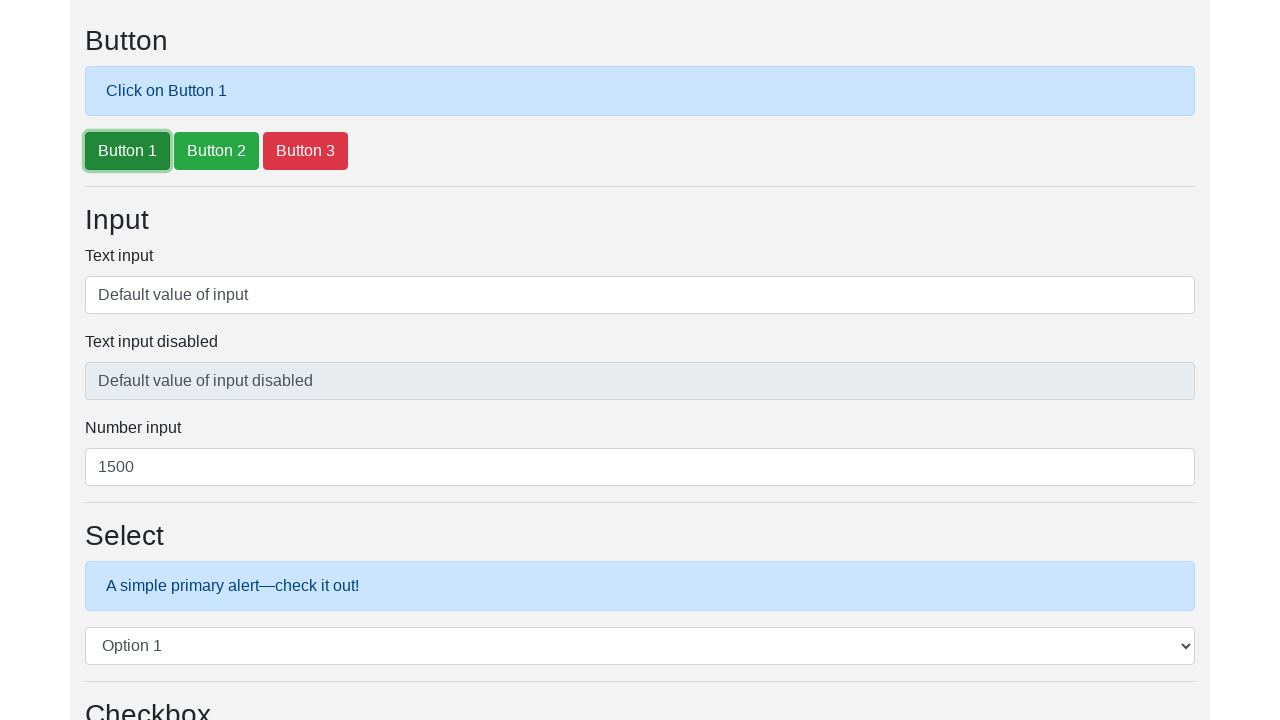

Verified status label correctly shows 'Click on Button 1'
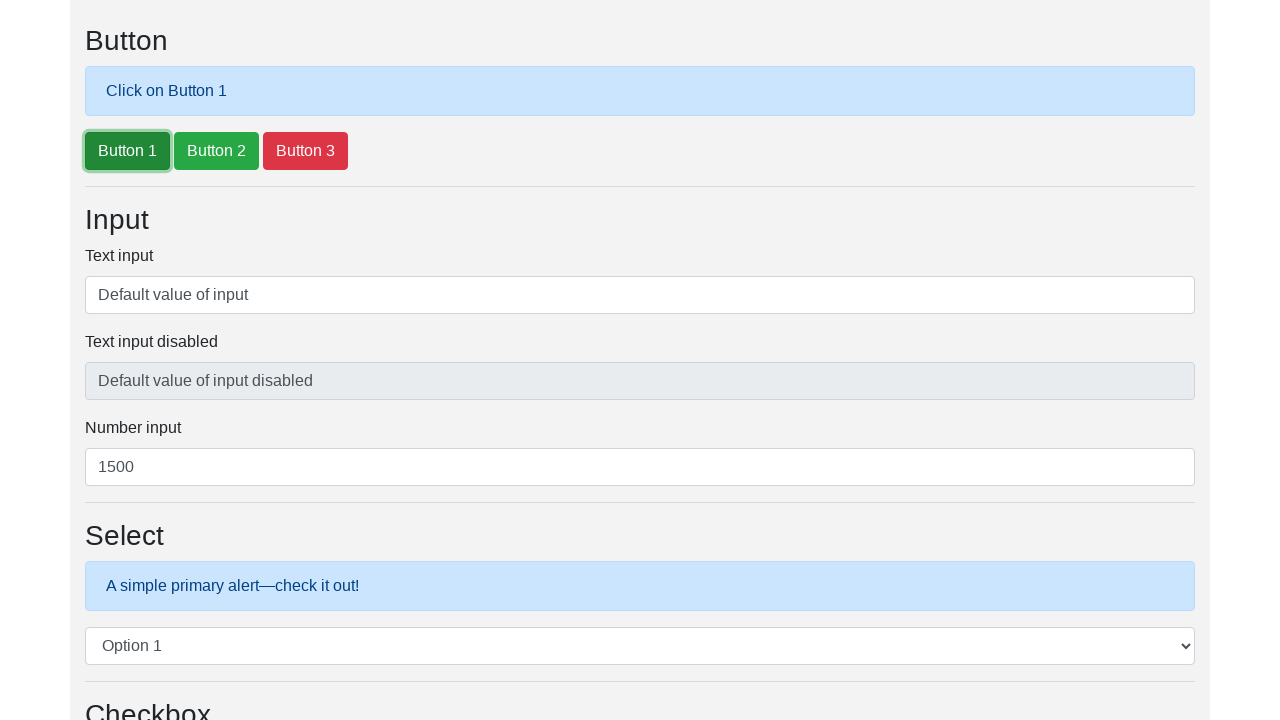

Clicked button 2 at (216, 151) on button.btn-success, button.btn-danger >> nth=1
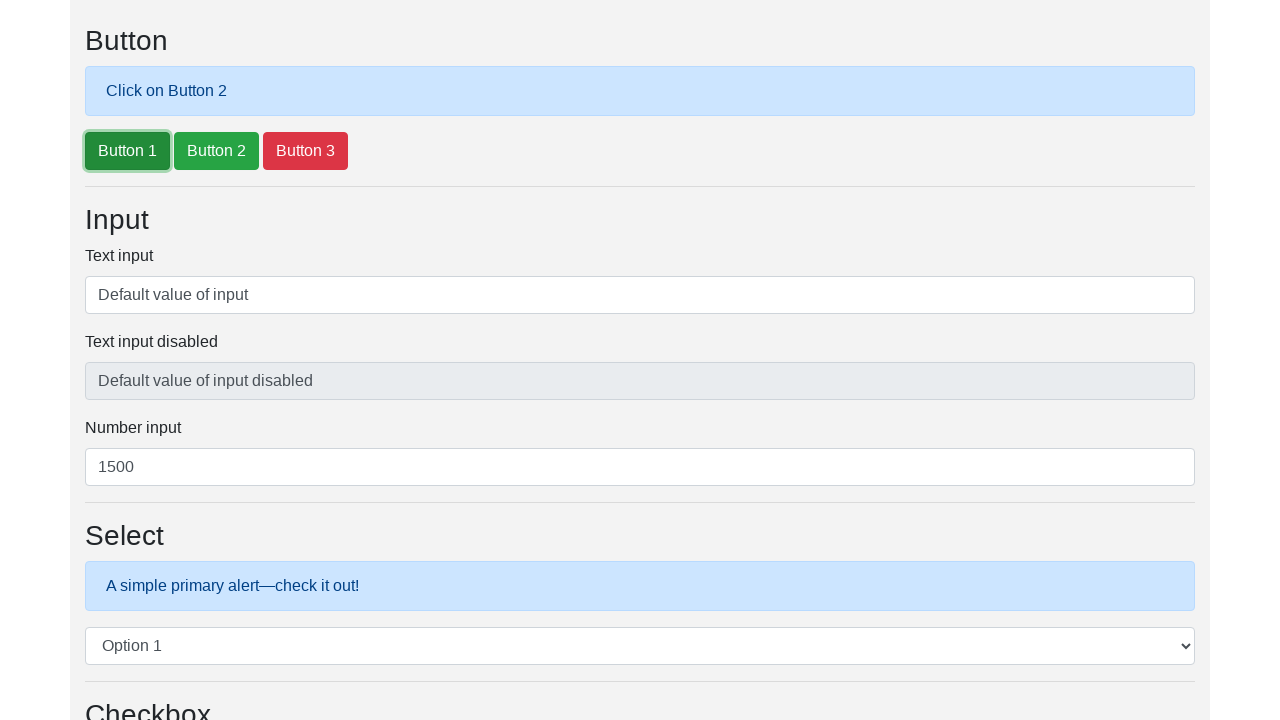

Retrieved status label text: 'Click on Button 2'
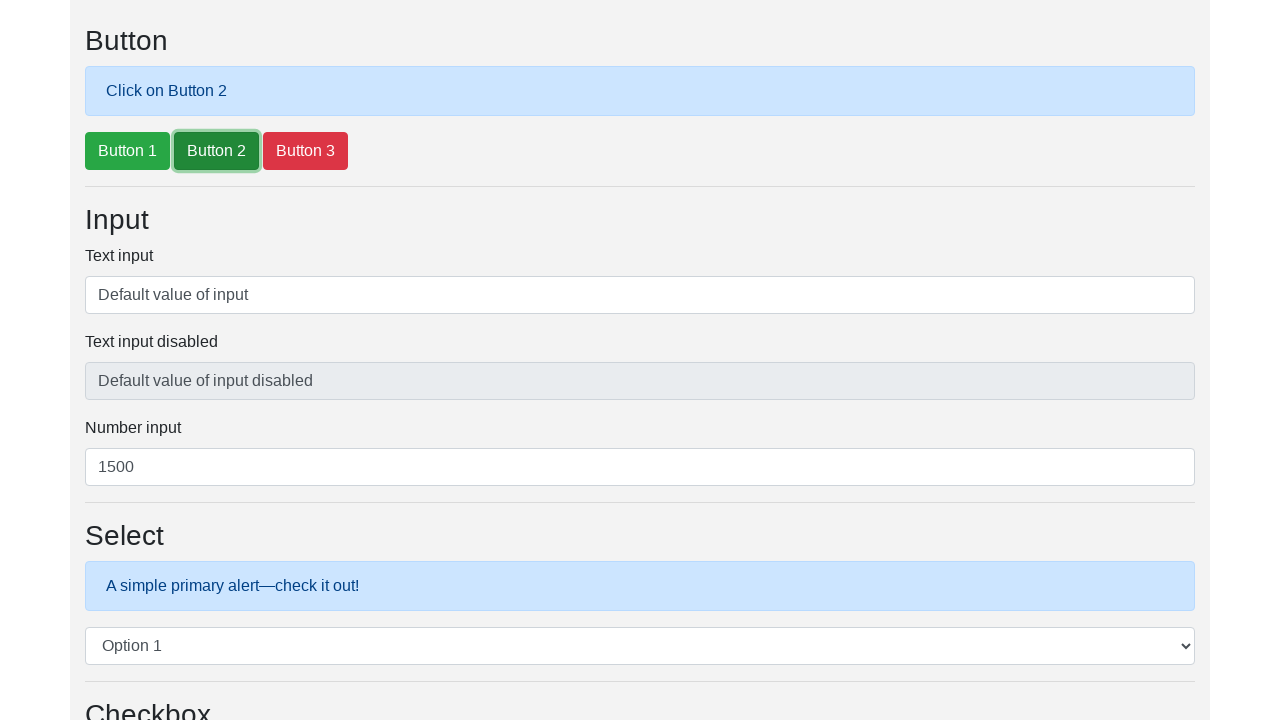

Verified status label correctly shows 'Click on Button 2'
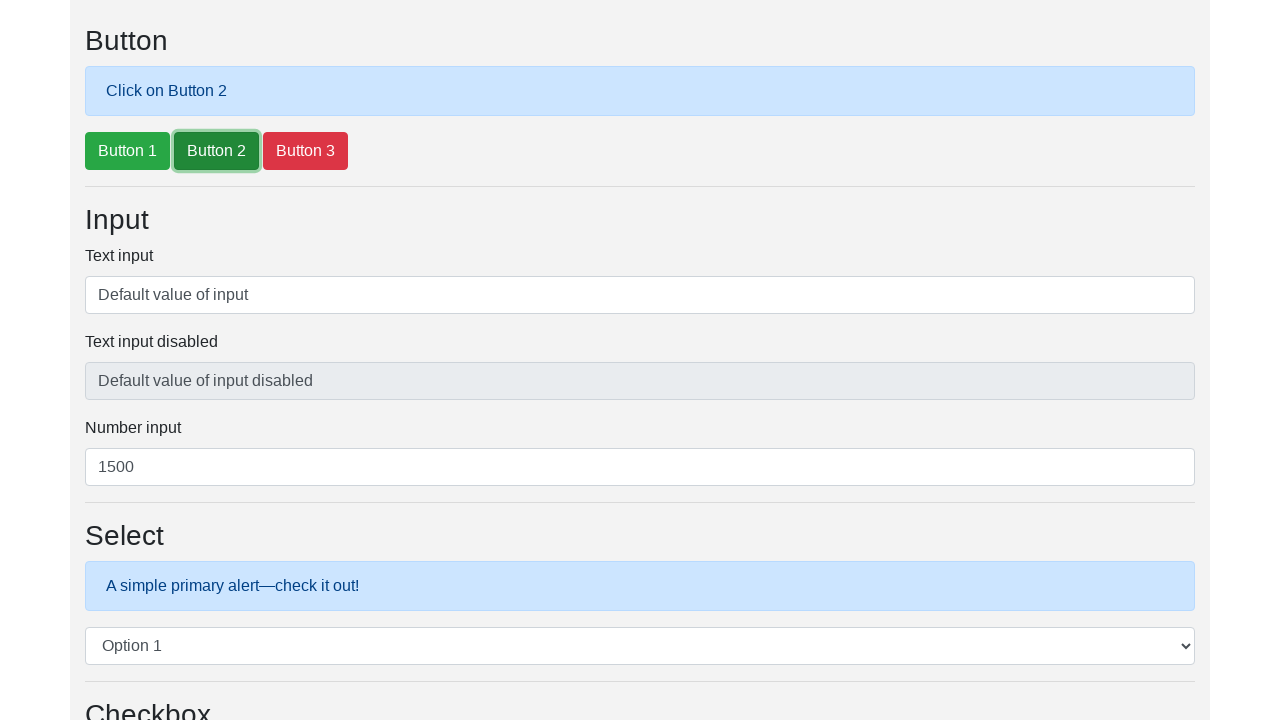

Clicked button 3 at (306, 151) on button.btn-success, button.btn-danger >> nth=2
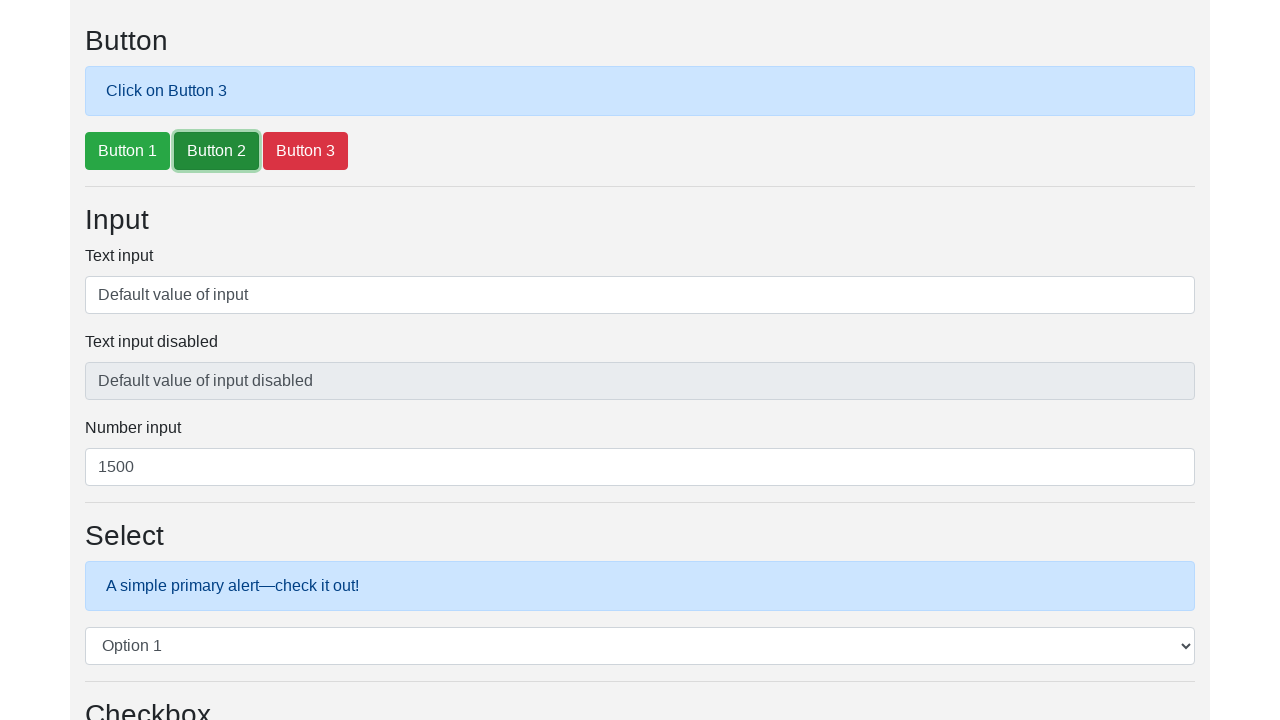

Retrieved status label text: 'Click on Button 3'
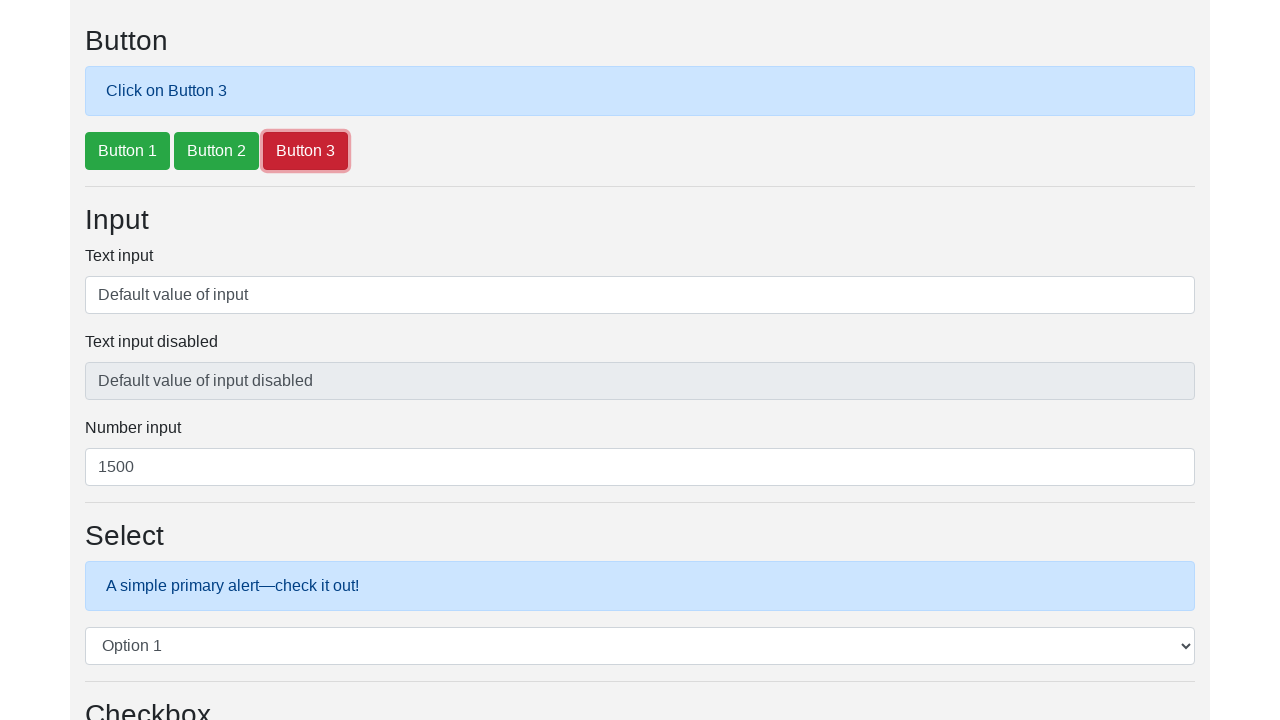

Verified status label correctly shows 'Click on Button 3'
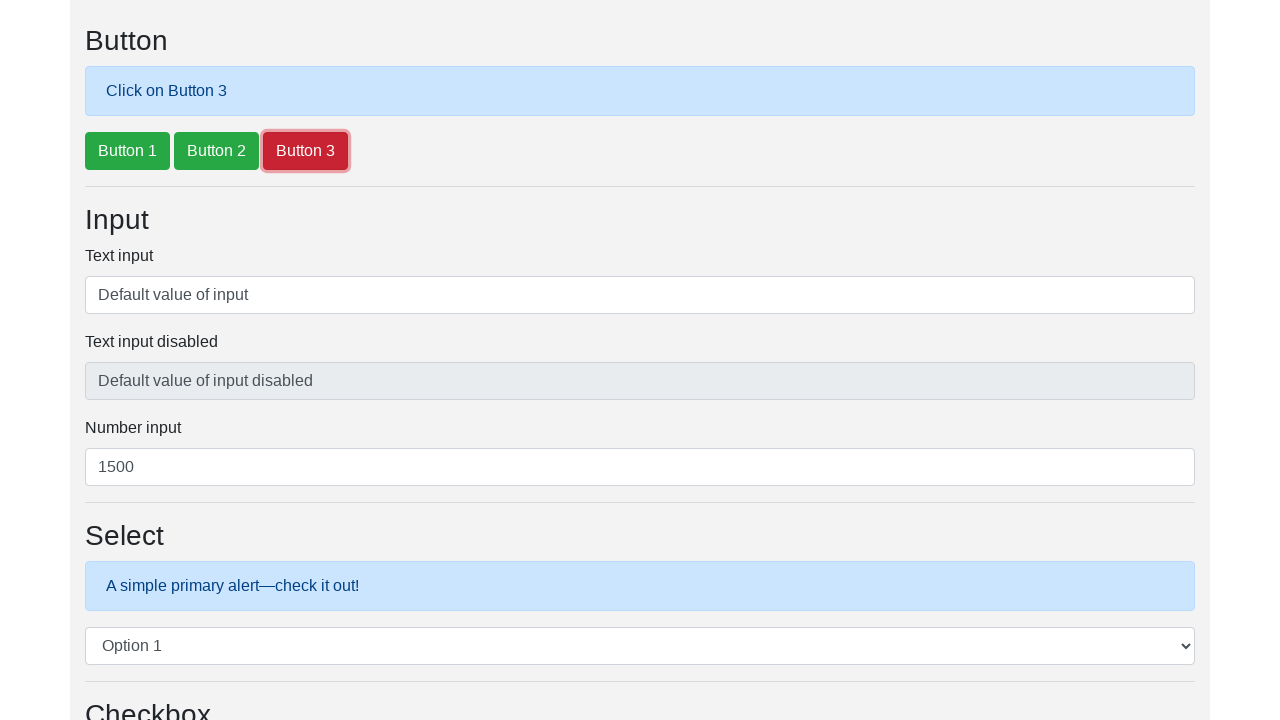

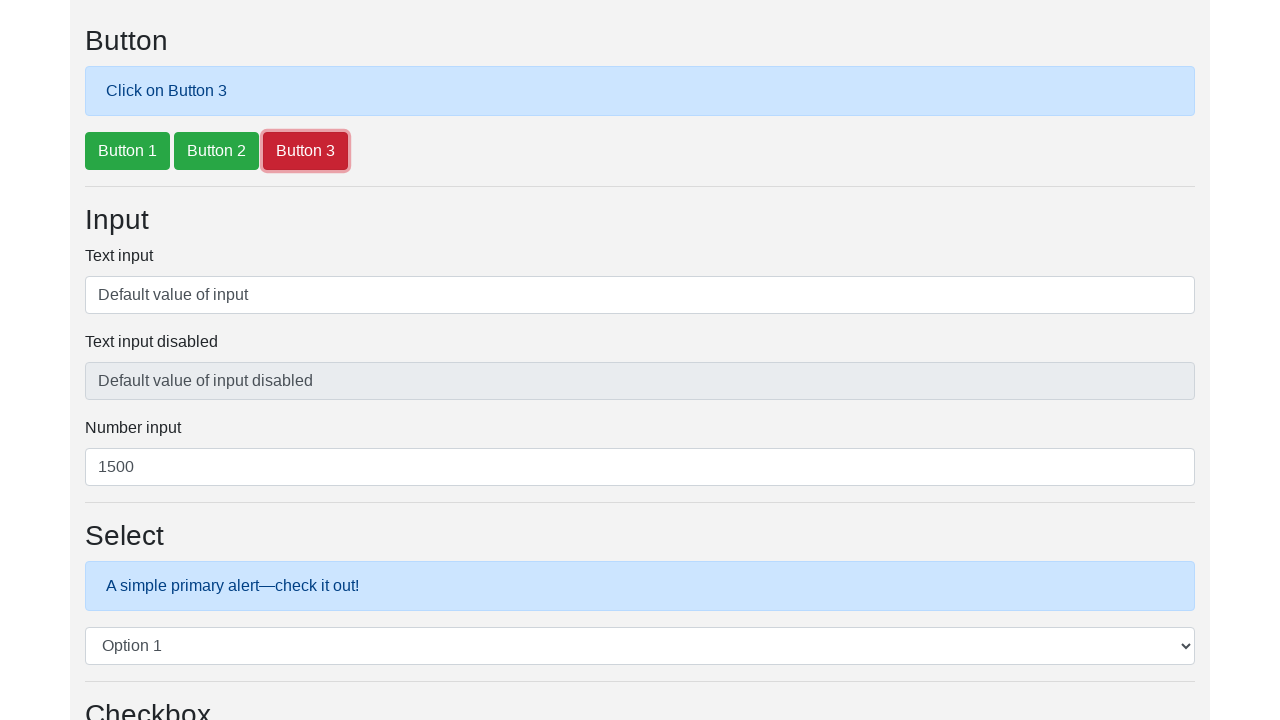